Opens NDTV website and verifies that the page title matches the expected value "Get Latest News, India News, Breaking News, Today's News - NDTV.com"

Starting URL: https://www.ndtv.com

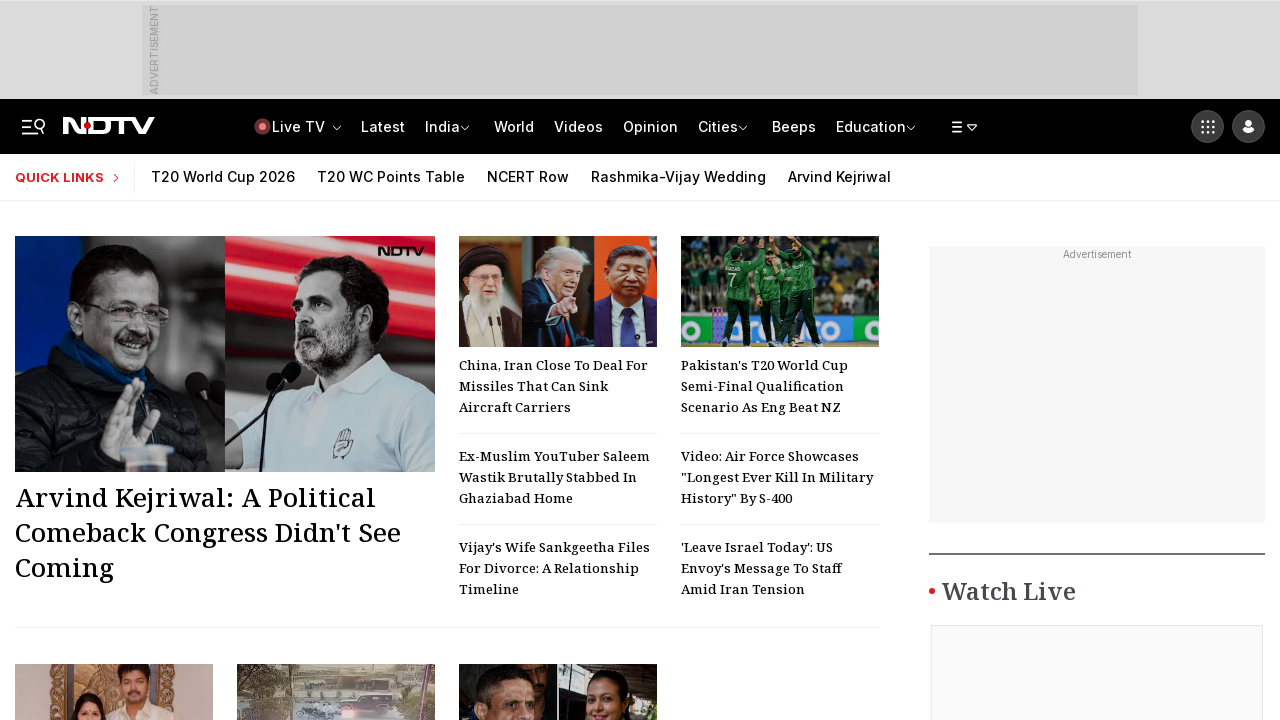

Waited for page to reach domcontentloaded state
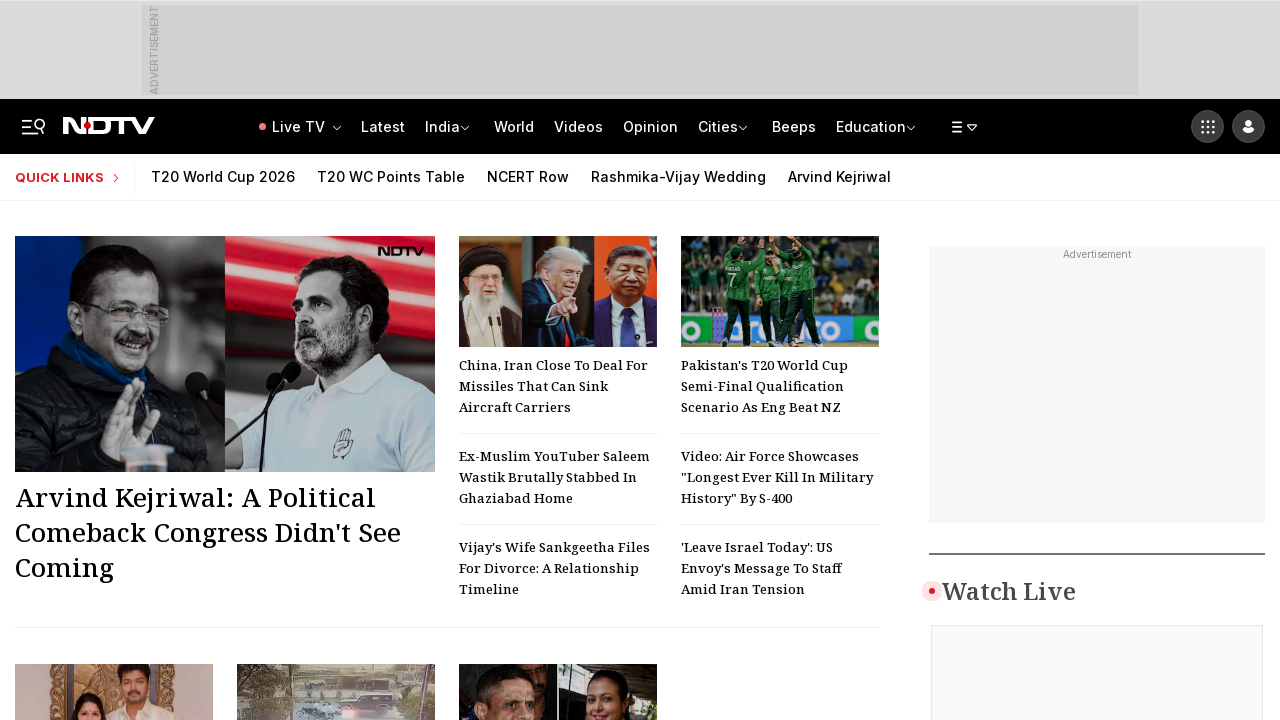

Retrieved page title: Get Latest News, India News, Breaking News, Today's News - NDTV.com
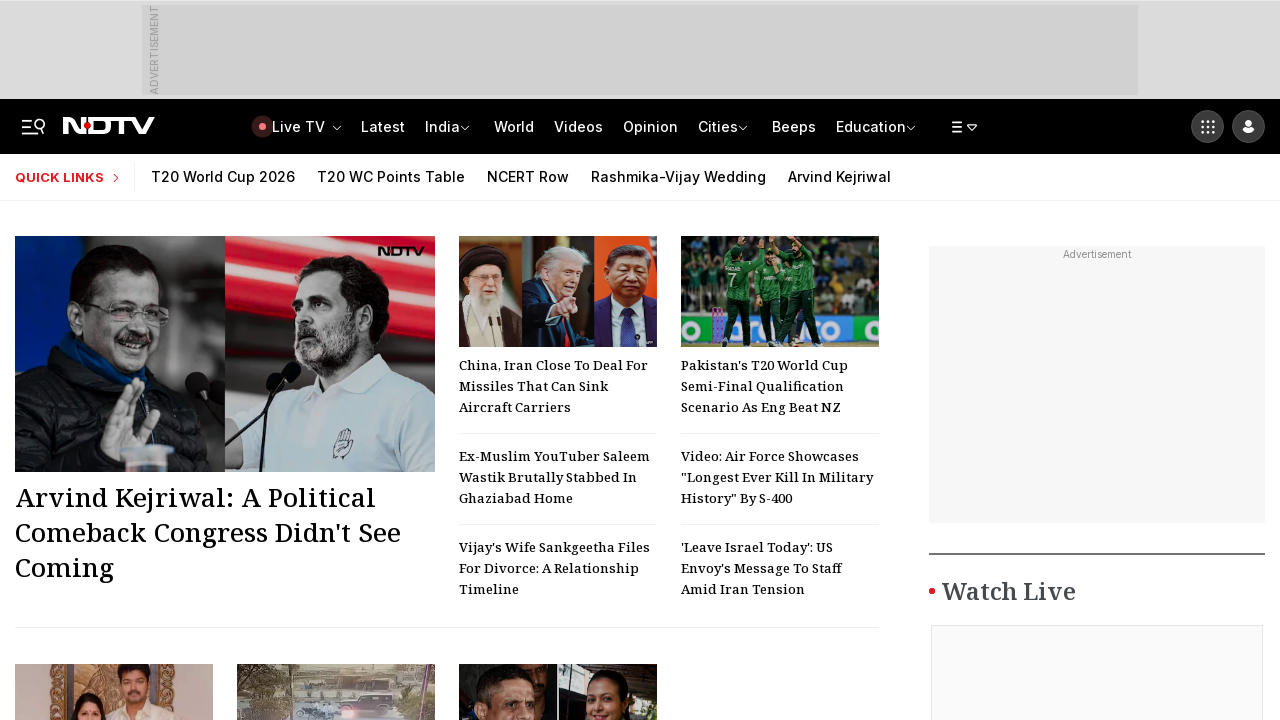

Verified page title matches expected value 'Get Latest News, India News, Breaking News, Today's News - NDTV.com'
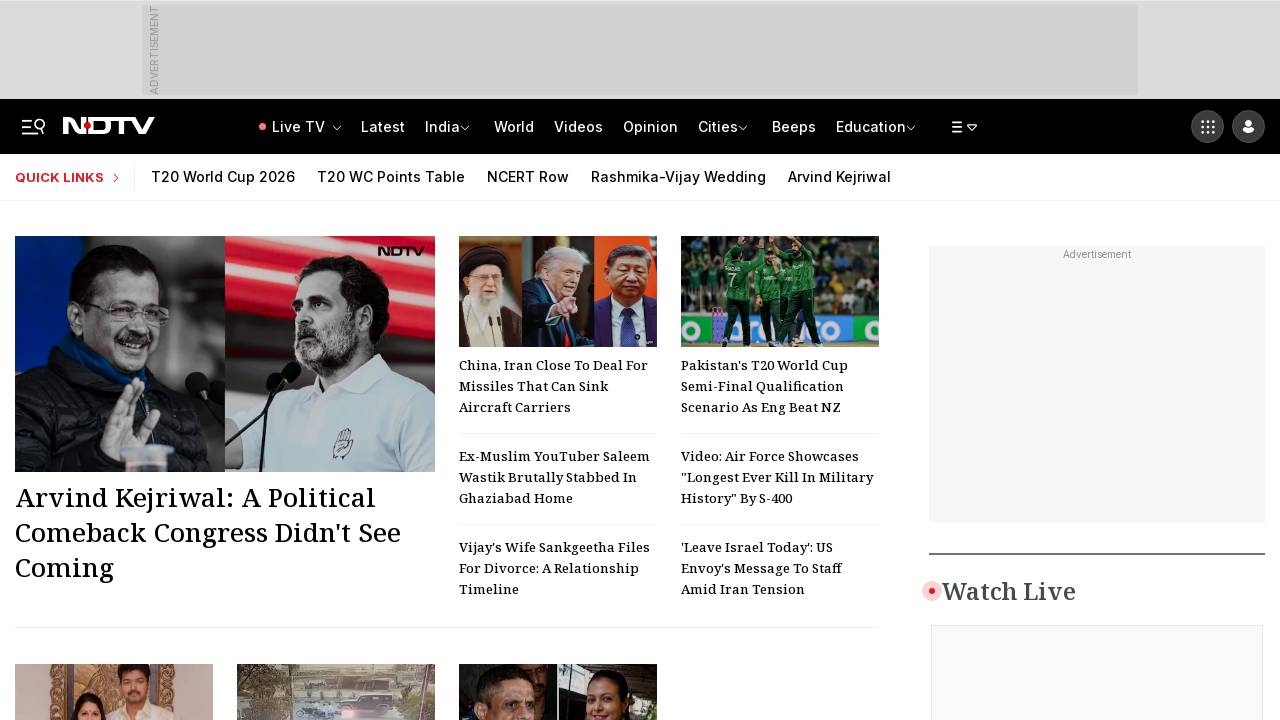

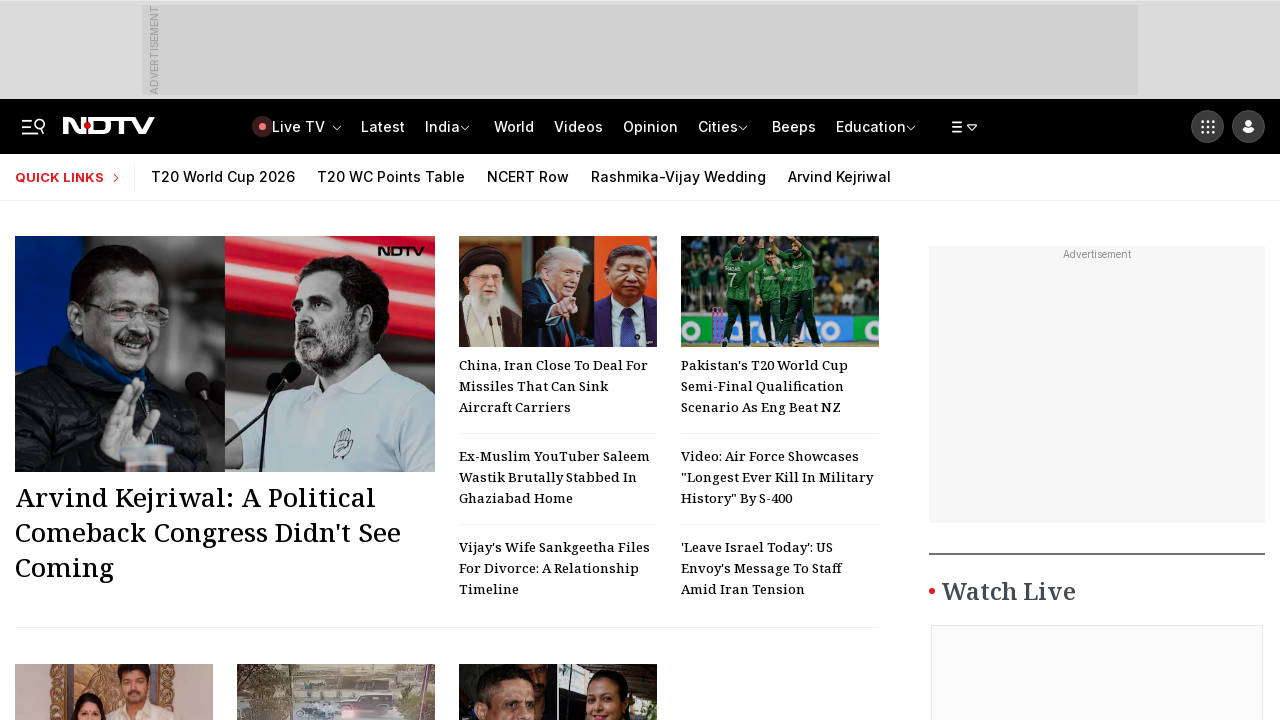